Tests browser back button navigation between different filter views (All, Active, Completed).

Starting URL: https://demo.playwright.dev/todomvc

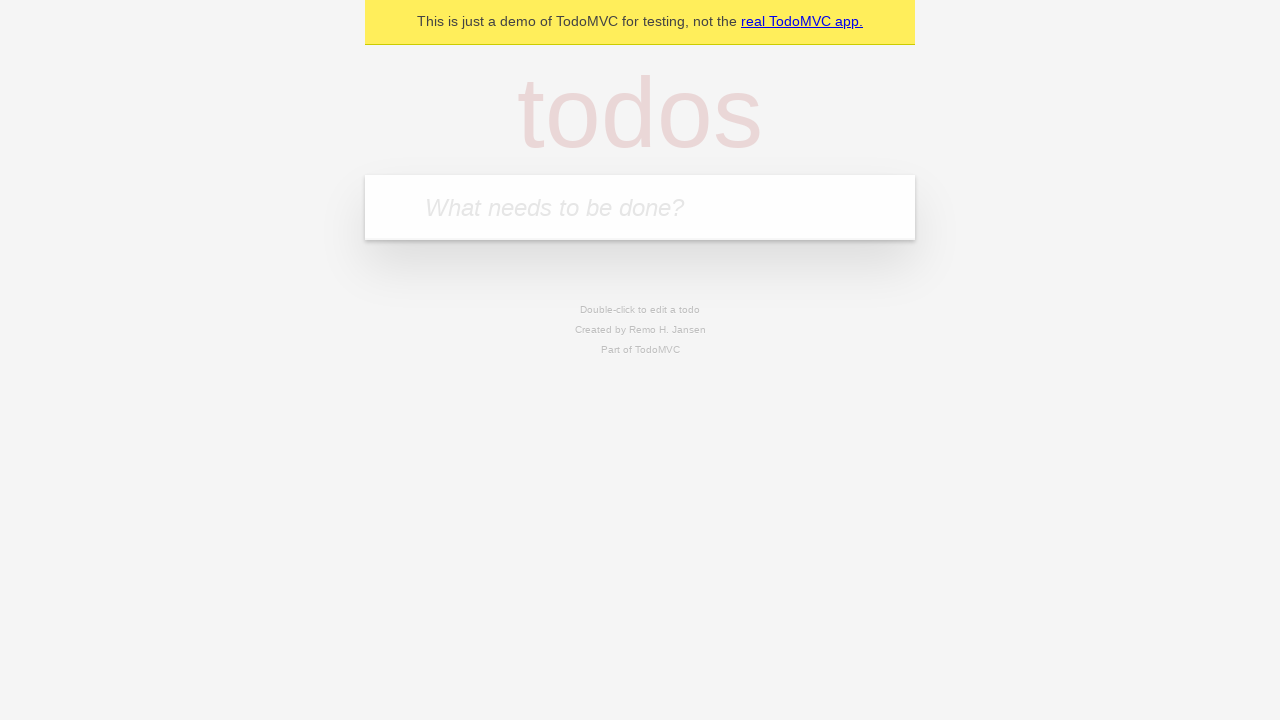

Filled todo input with 'buy some cheese' on internal:attr=[placeholder="What needs to be done?"i]
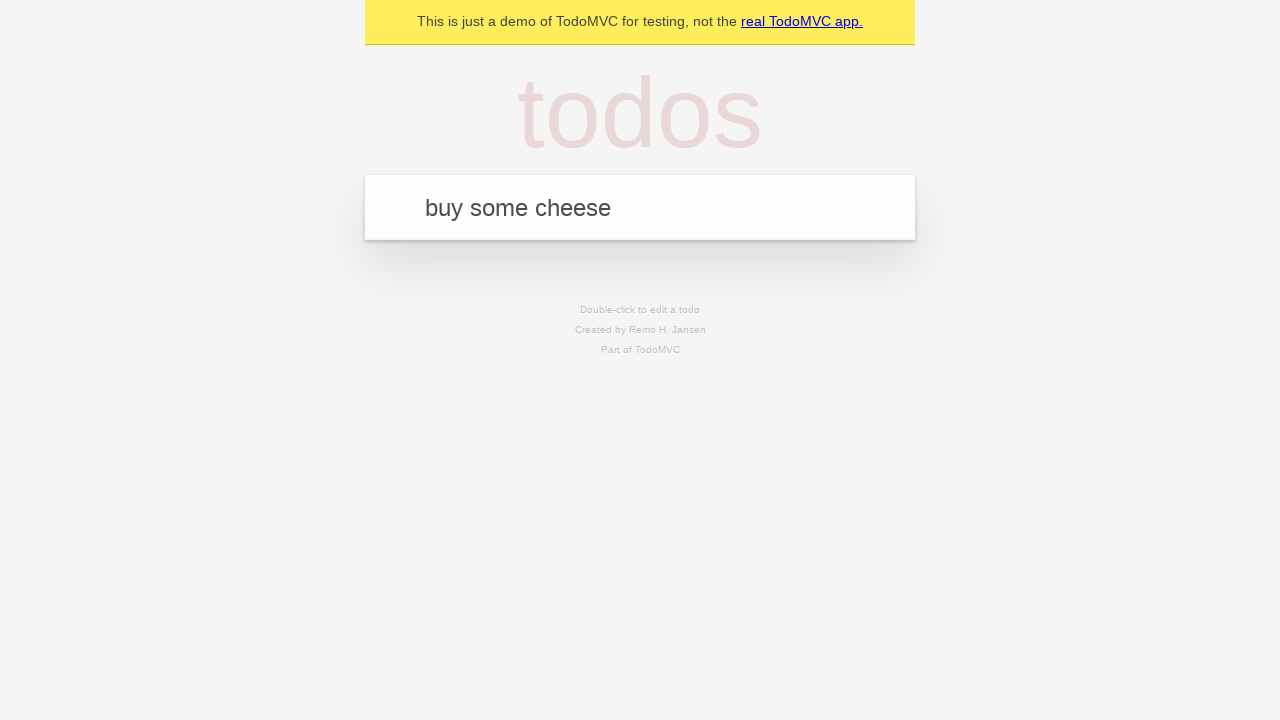

Pressed Enter to create first todo on internal:attr=[placeholder="What needs to be done?"i]
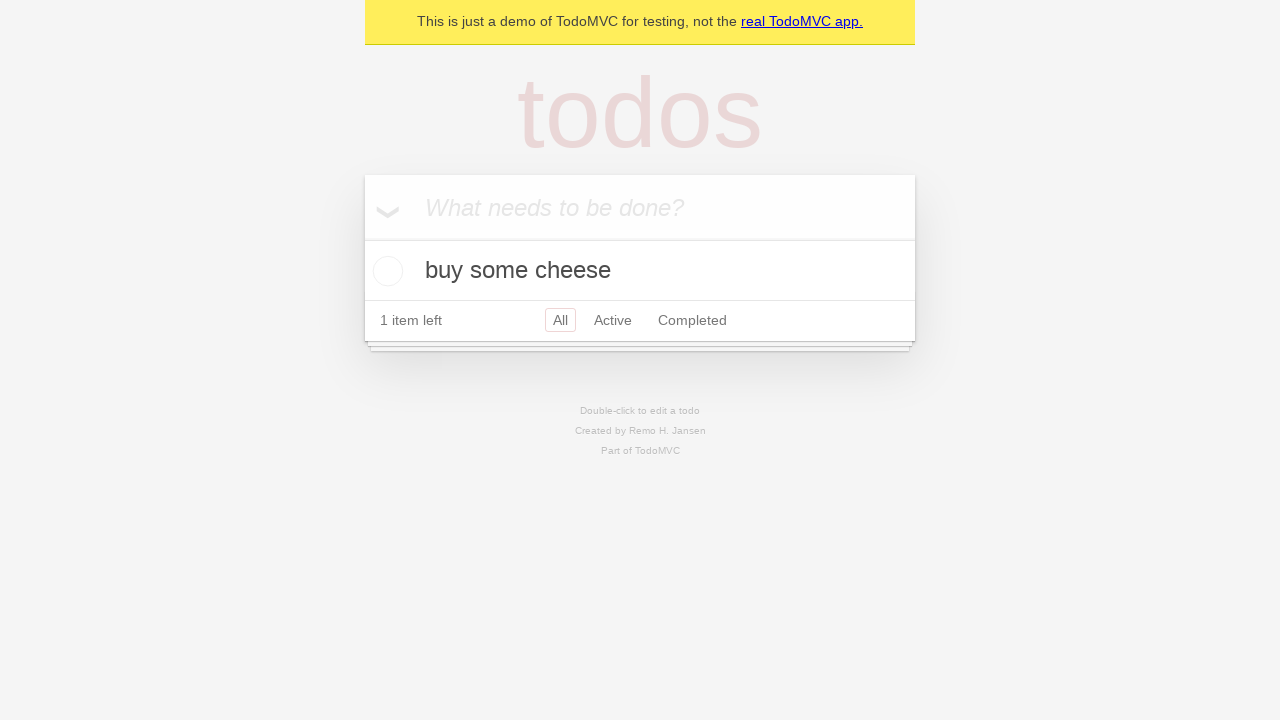

Filled todo input with 'feed the cat' on internal:attr=[placeholder="What needs to be done?"i]
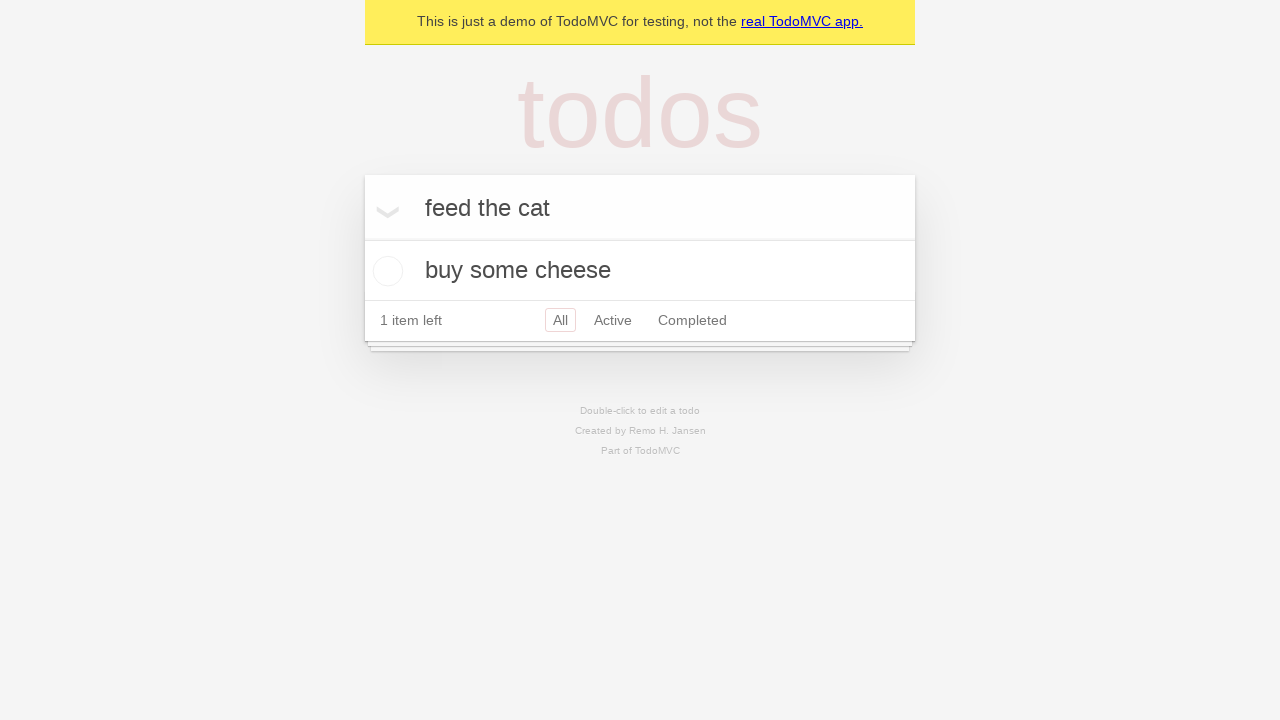

Pressed Enter to create second todo on internal:attr=[placeholder="What needs to be done?"i]
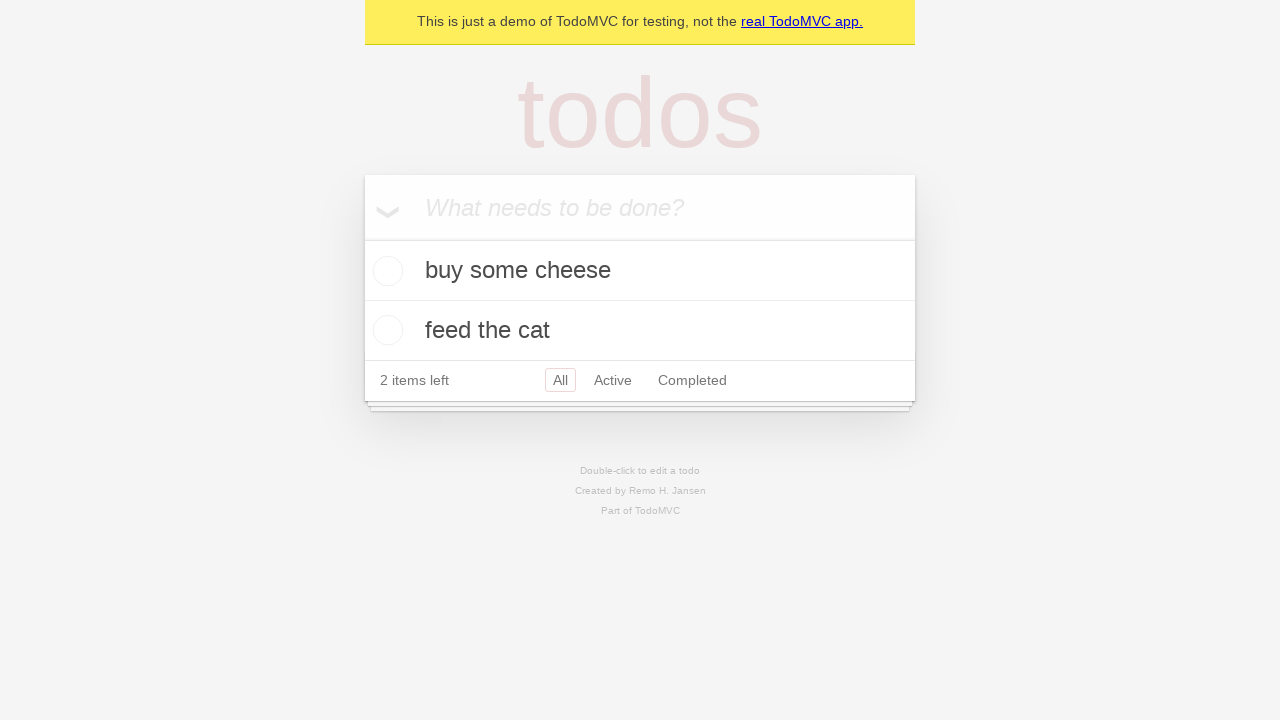

Filled todo input with 'book a doctors appointment' on internal:attr=[placeholder="What needs to be done?"i]
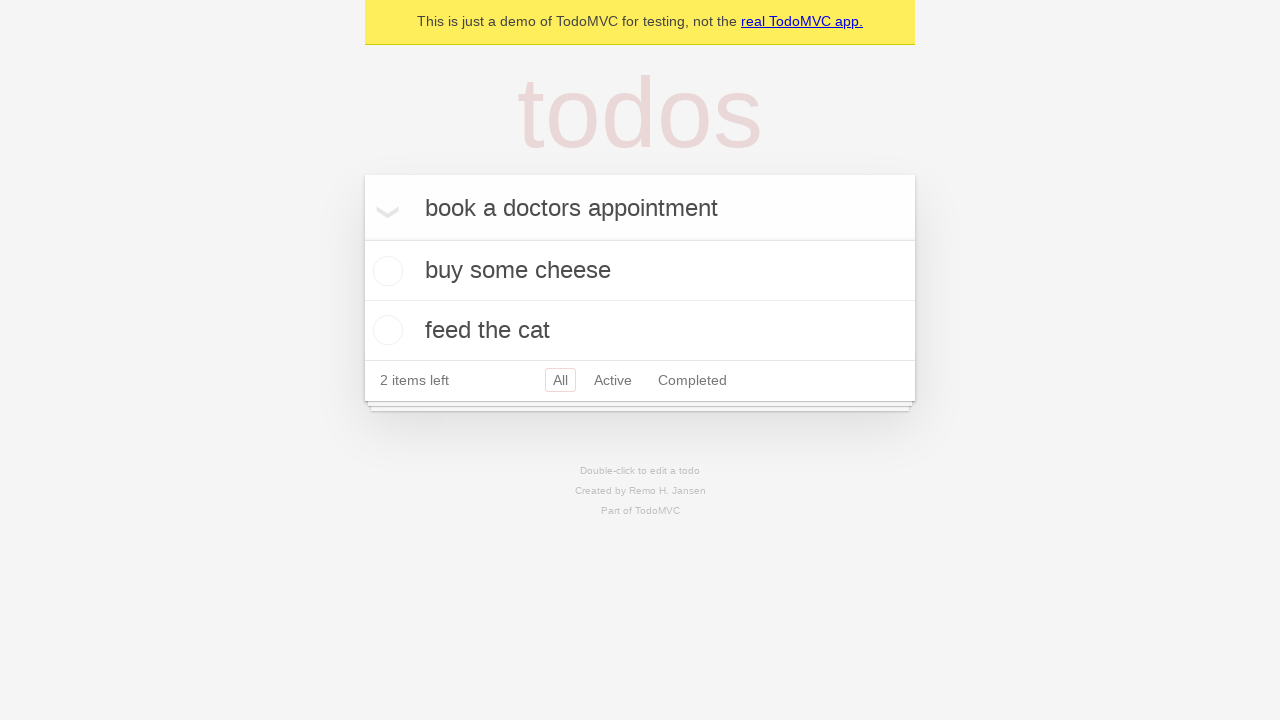

Pressed Enter to create third todo on internal:attr=[placeholder="What needs to be done?"i]
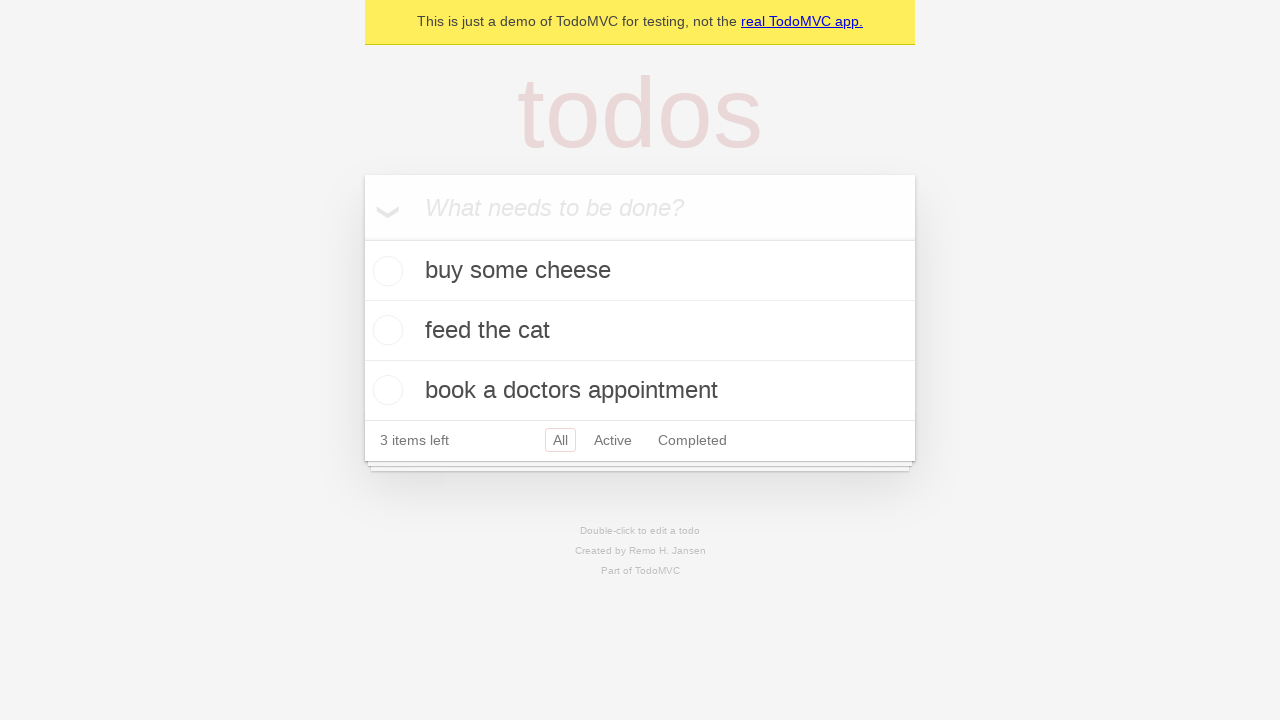

Checked the second todo item (feed the cat) at (385, 330) on internal:testid=[data-testid="todo-item"s] >> nth=1 >> internal:role=checkbox
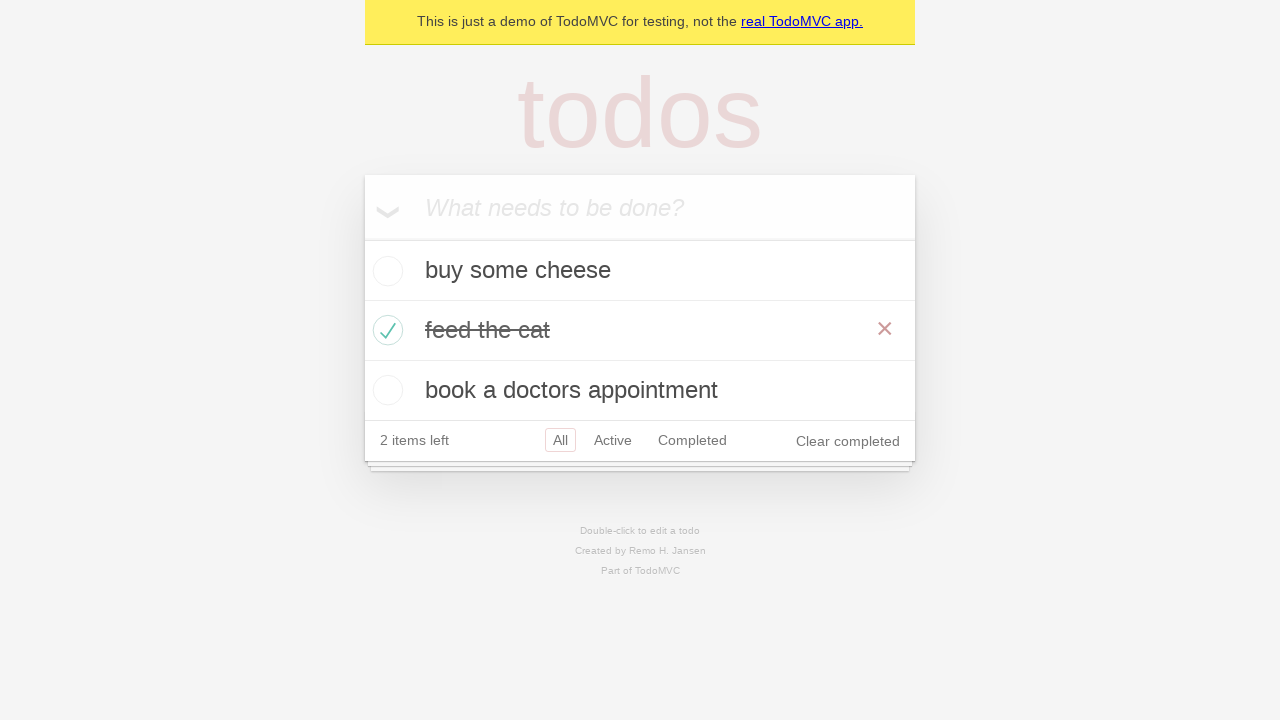

Clicked 'All' filter link at (560, 440) on internal:role=link[name="All"i]
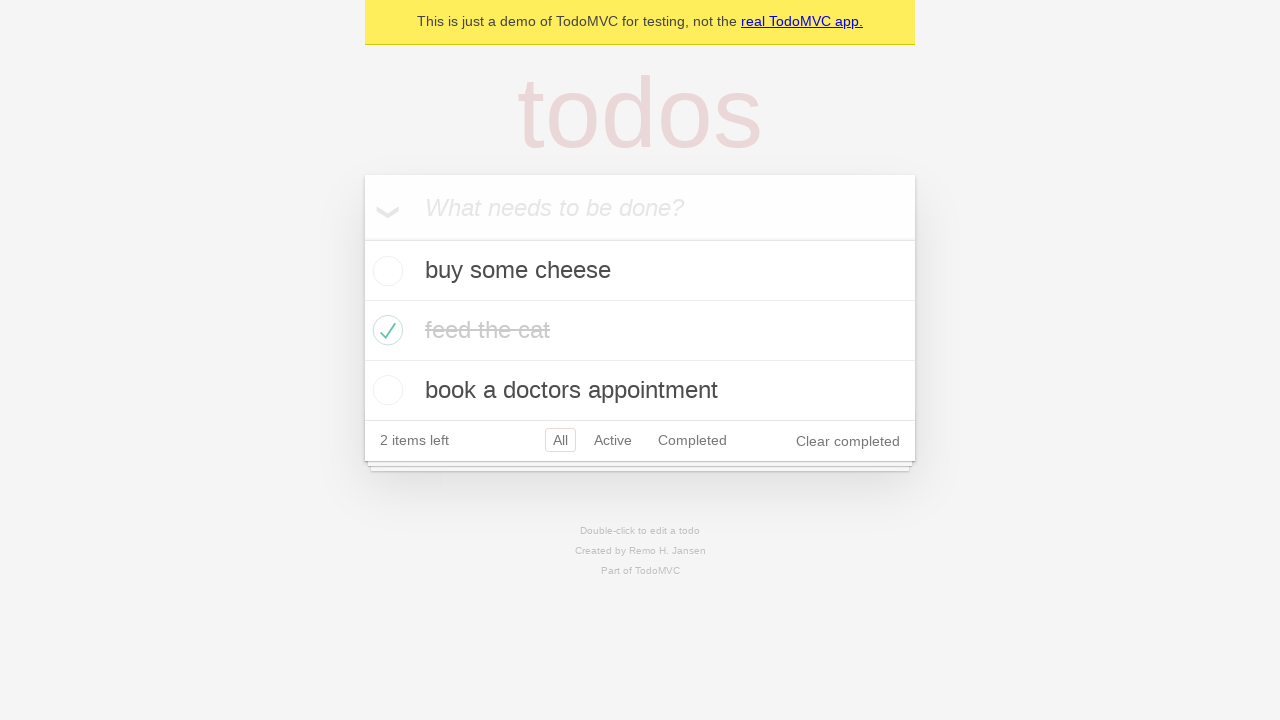

Clicked 'Active' filter link at (613, 440) on internal:role=link[name="Active"i]
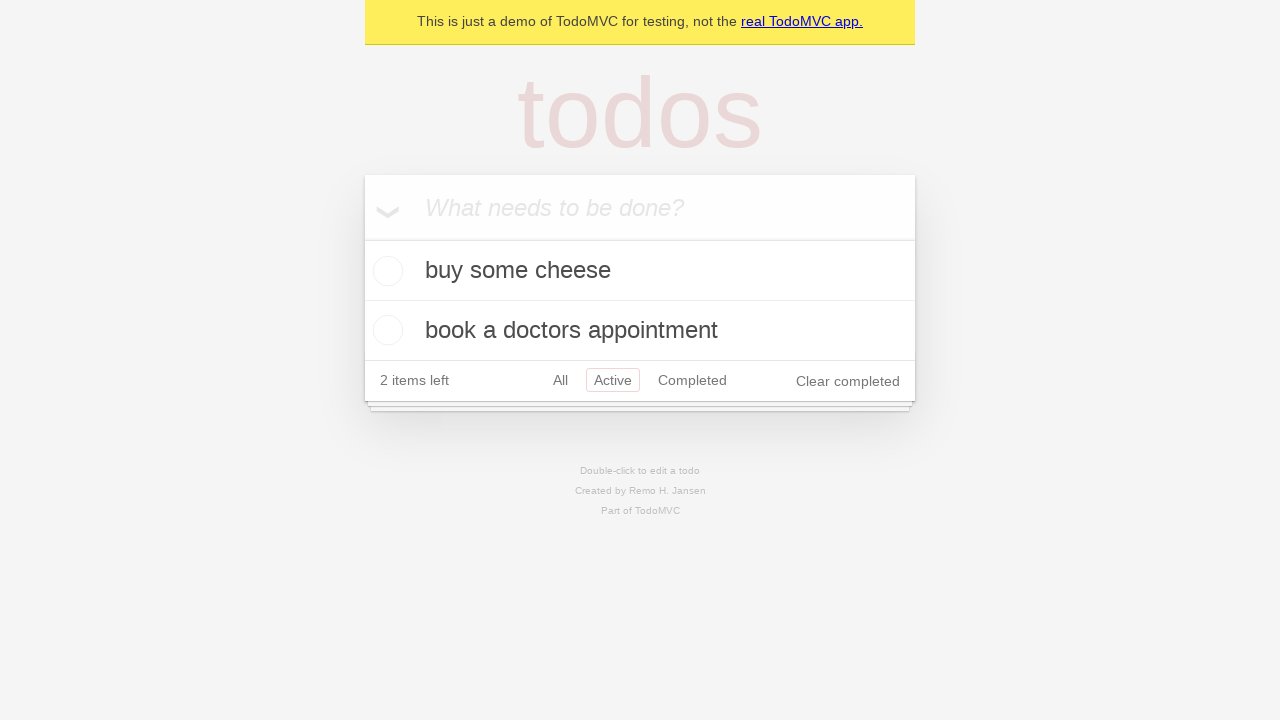

Clicked 'Completed' filter link at (692, 380) on internal:role=link[name="Completed"i]
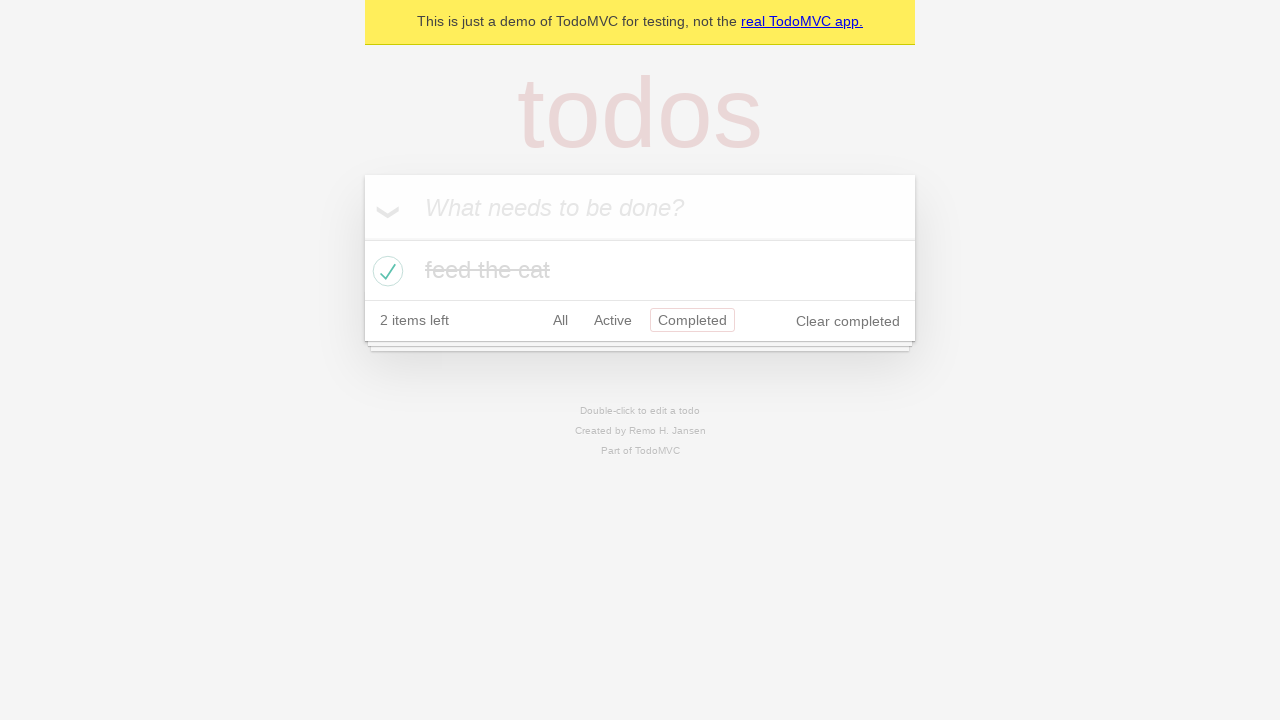

Navigated back from Completed filter (back to Active view)
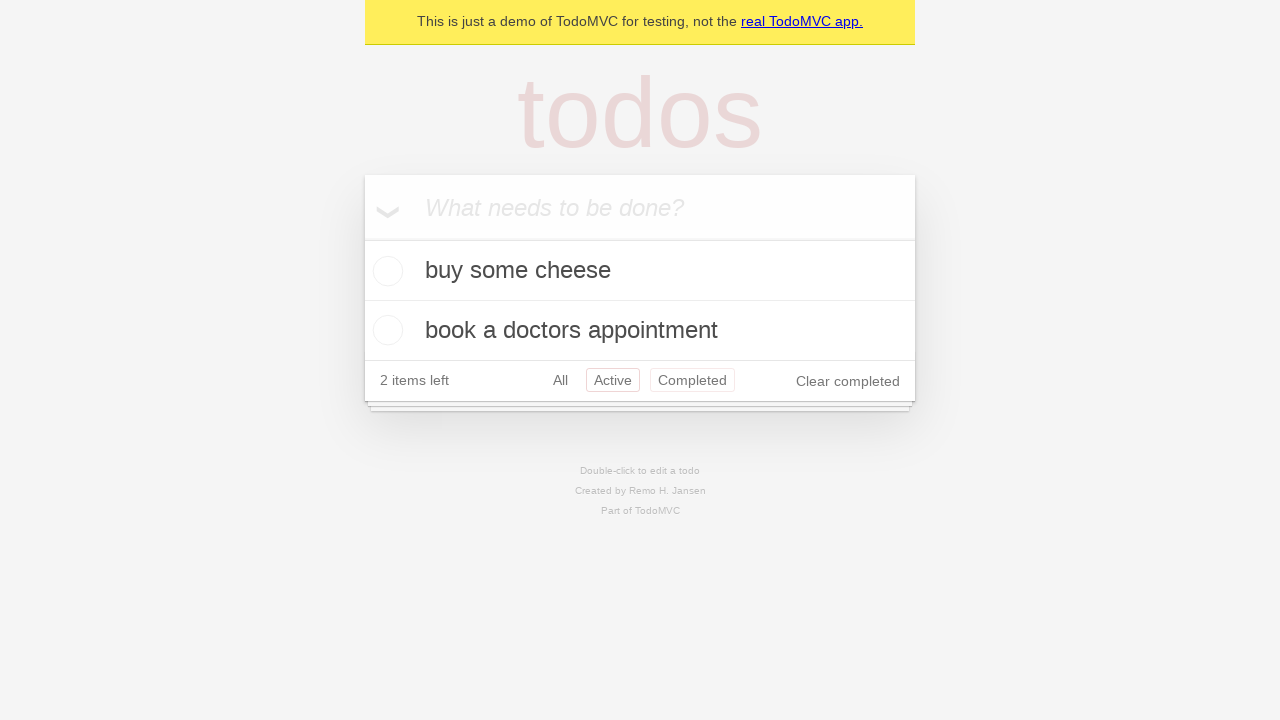

Navigated back from Active filter (back to All view)
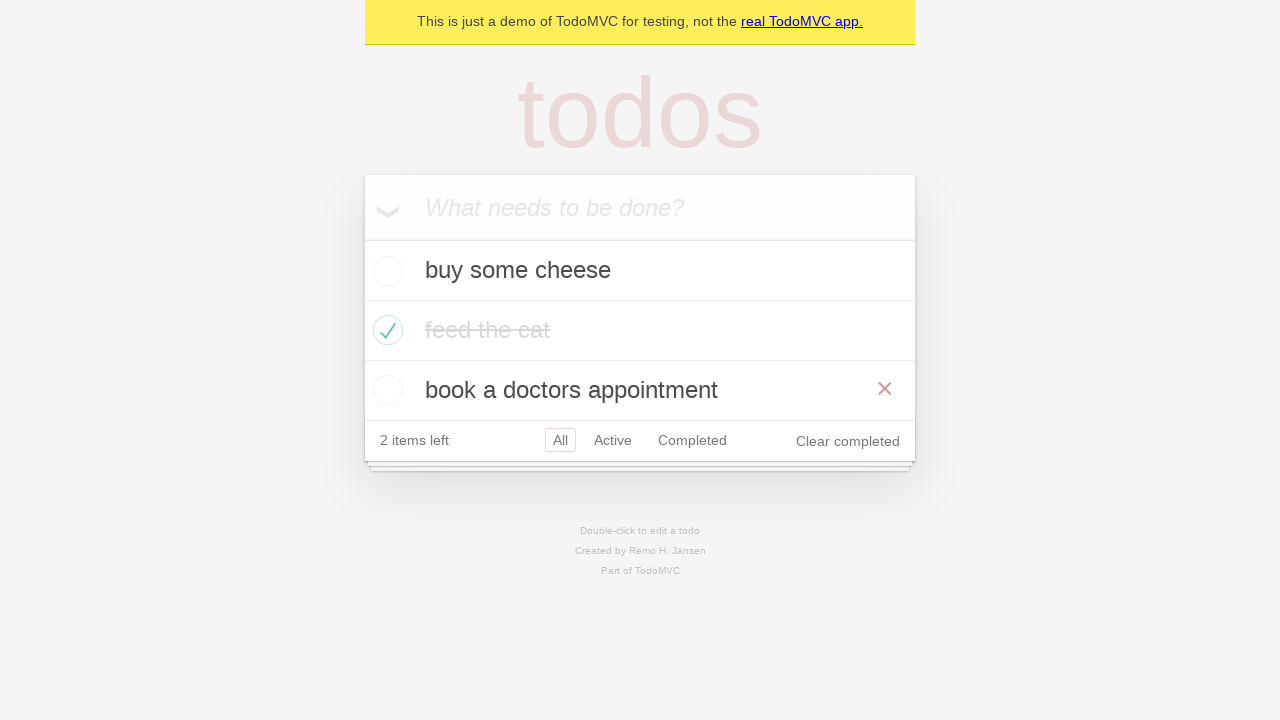

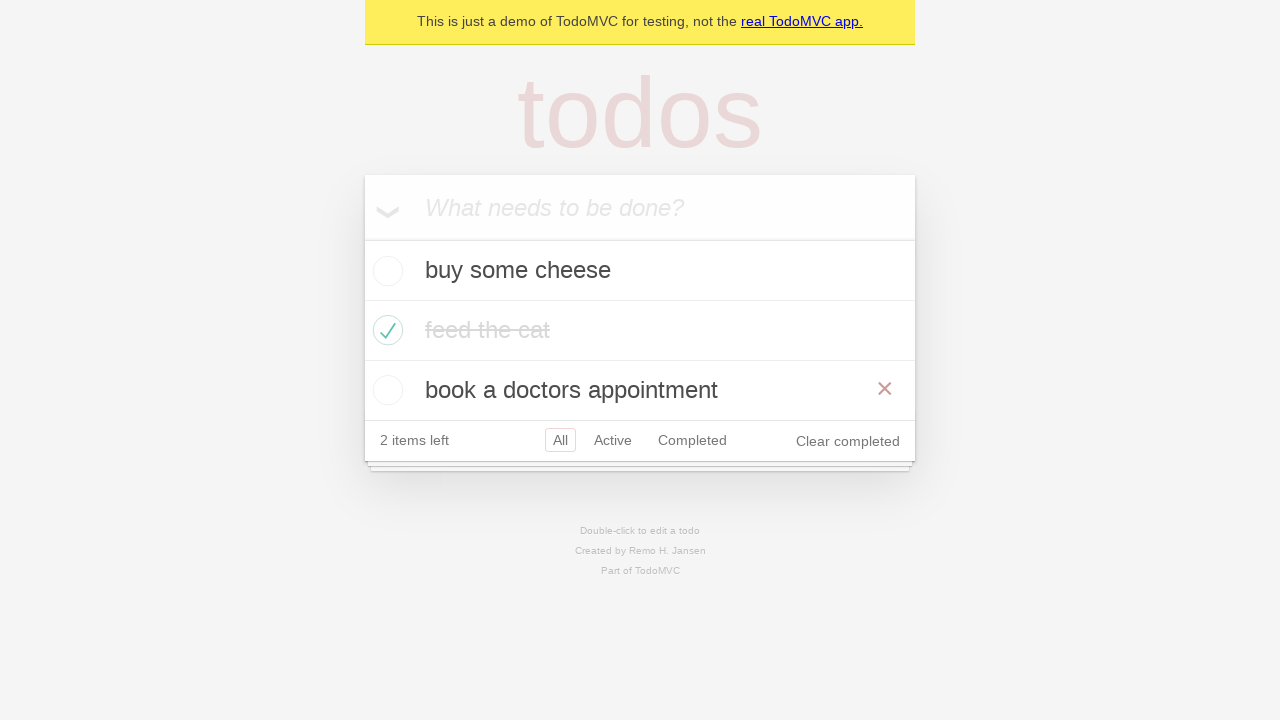